Tests slider UI component by navigating to the sliders page and manipulating slider elements through JavaScript to simulate dragging the slider handle to different percentage positions.

Starting URL: http://authenticgoods.co/wrapbootstrap/themes/neuboard-v1.4.3/Angular_full_version/index.html#/ui/sliders-progress

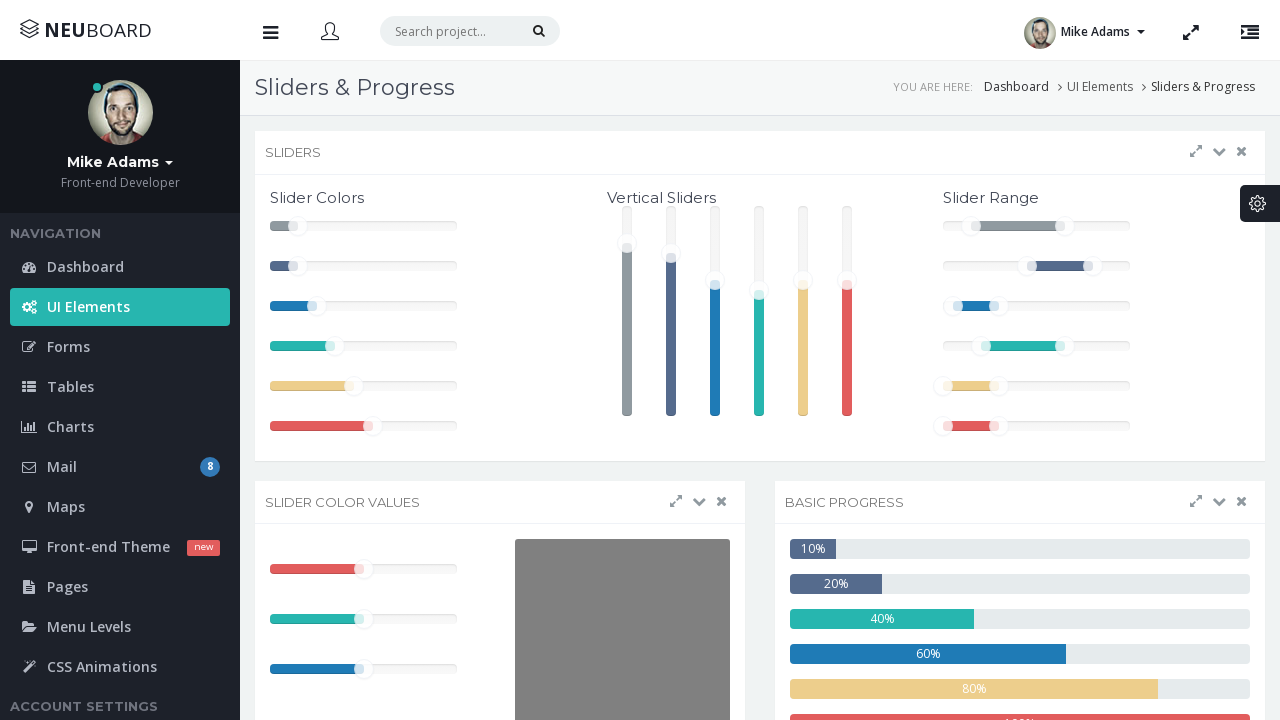

Waited for slider-selection element to be present
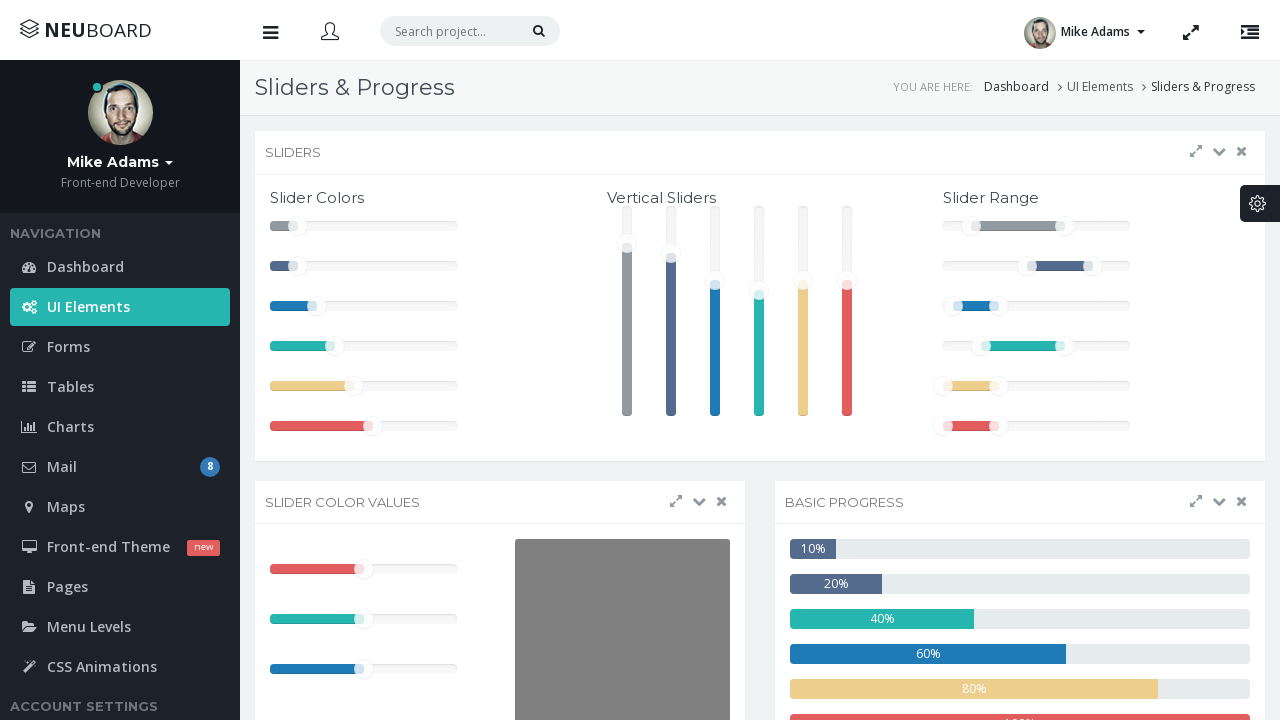

Waited for slider-handle.round element to be present
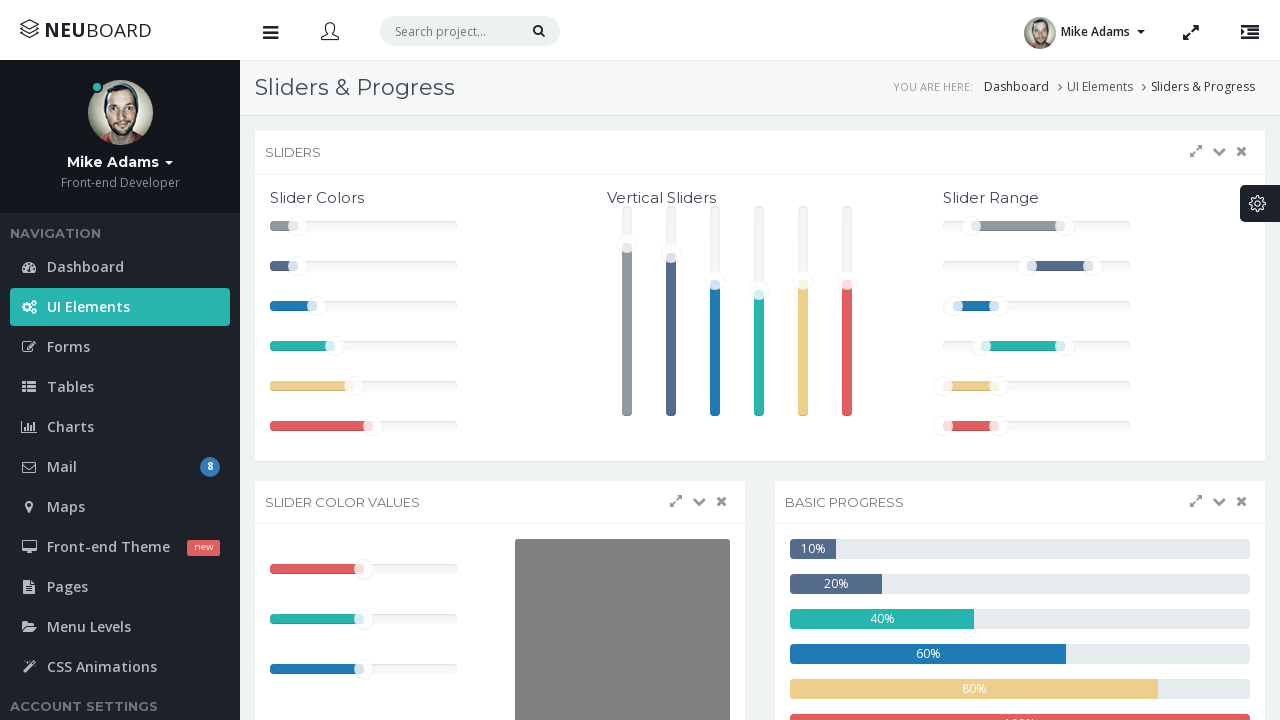

Moved slider selection to 10% width using JavaScript
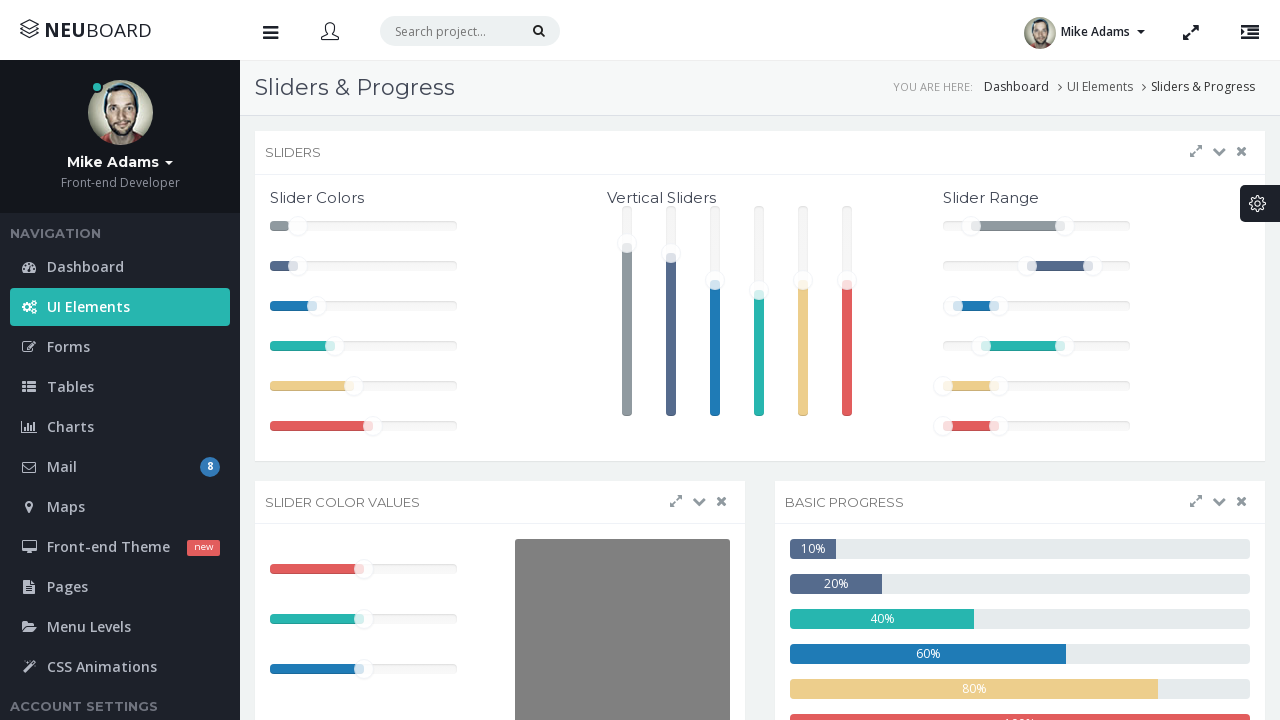

Moved slider handle to 10% position using JavaScript
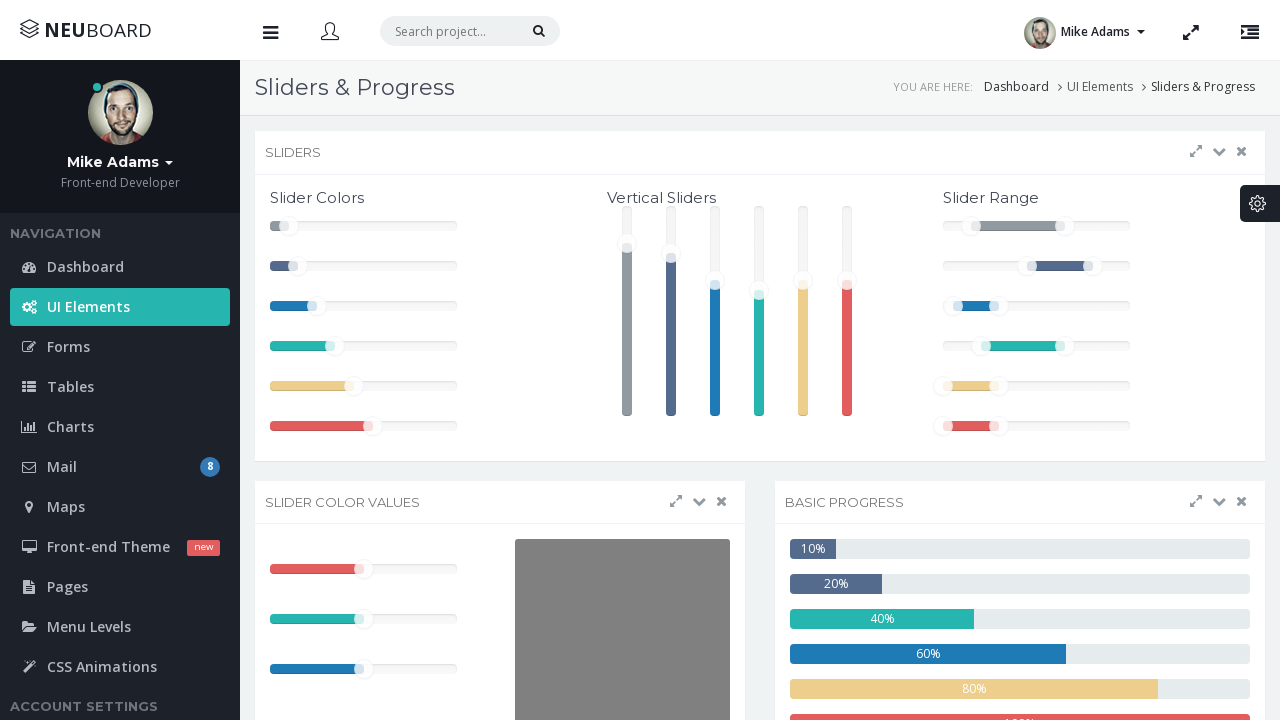

Moved slider selection to 20% width using JavaScript
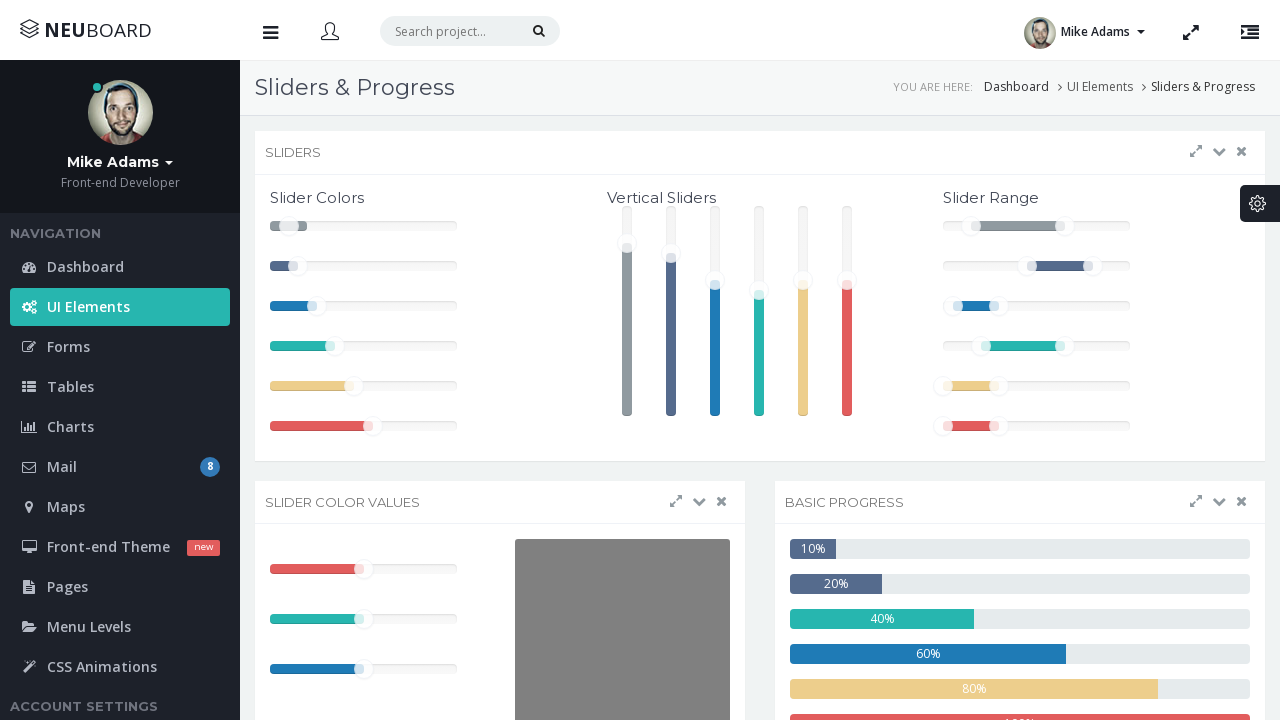

Moved slider handle to 20% position using JavaScript
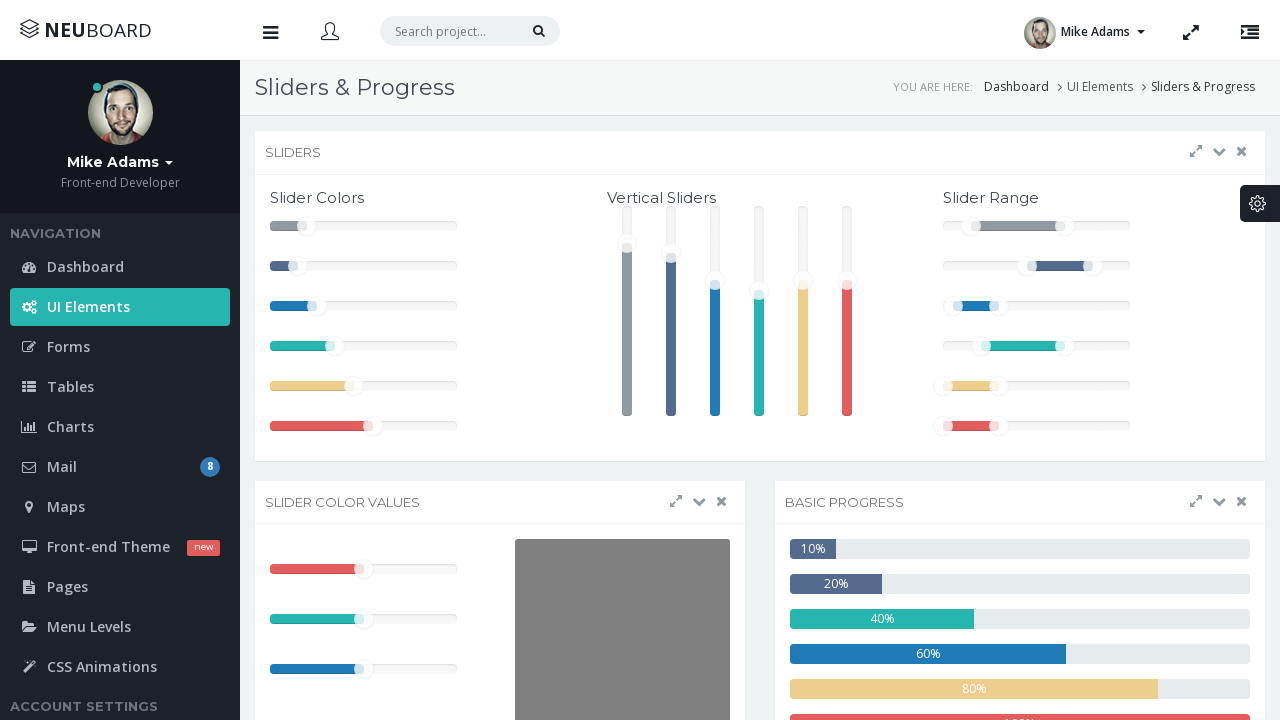

Moved slider selection to 30% width using JavaScript
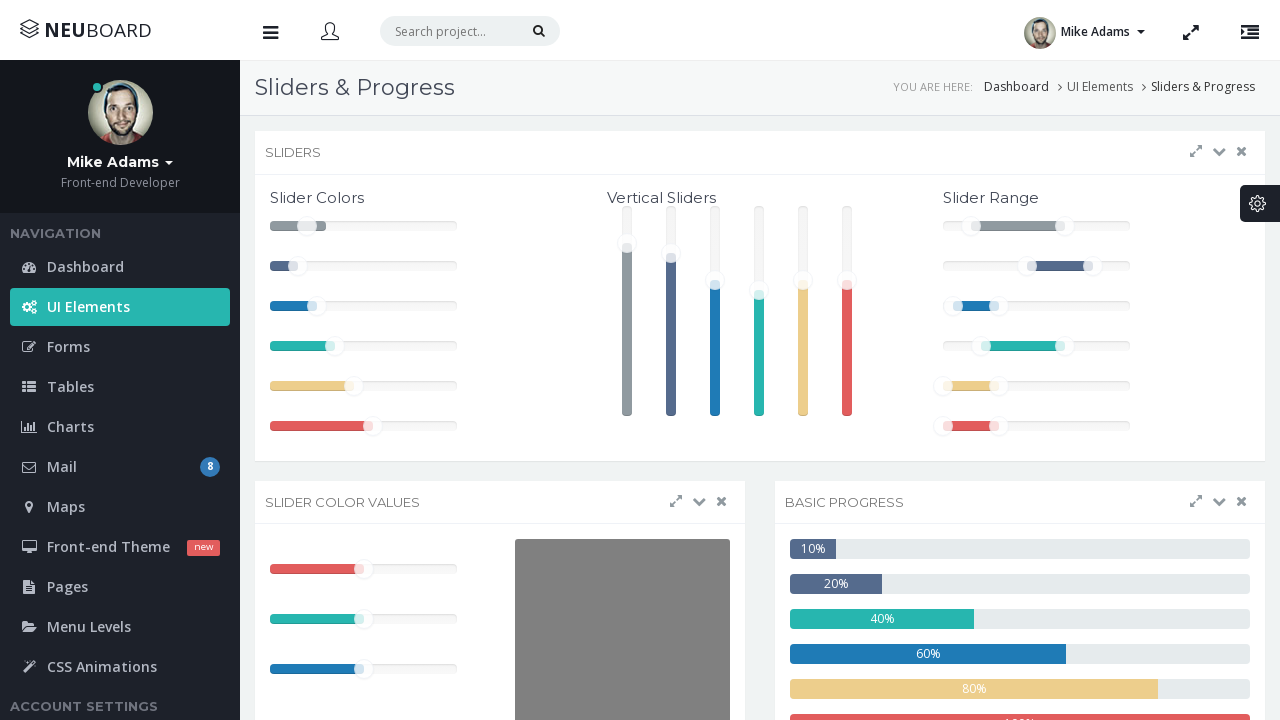

Moved slider handle to 30% position using JavaScript
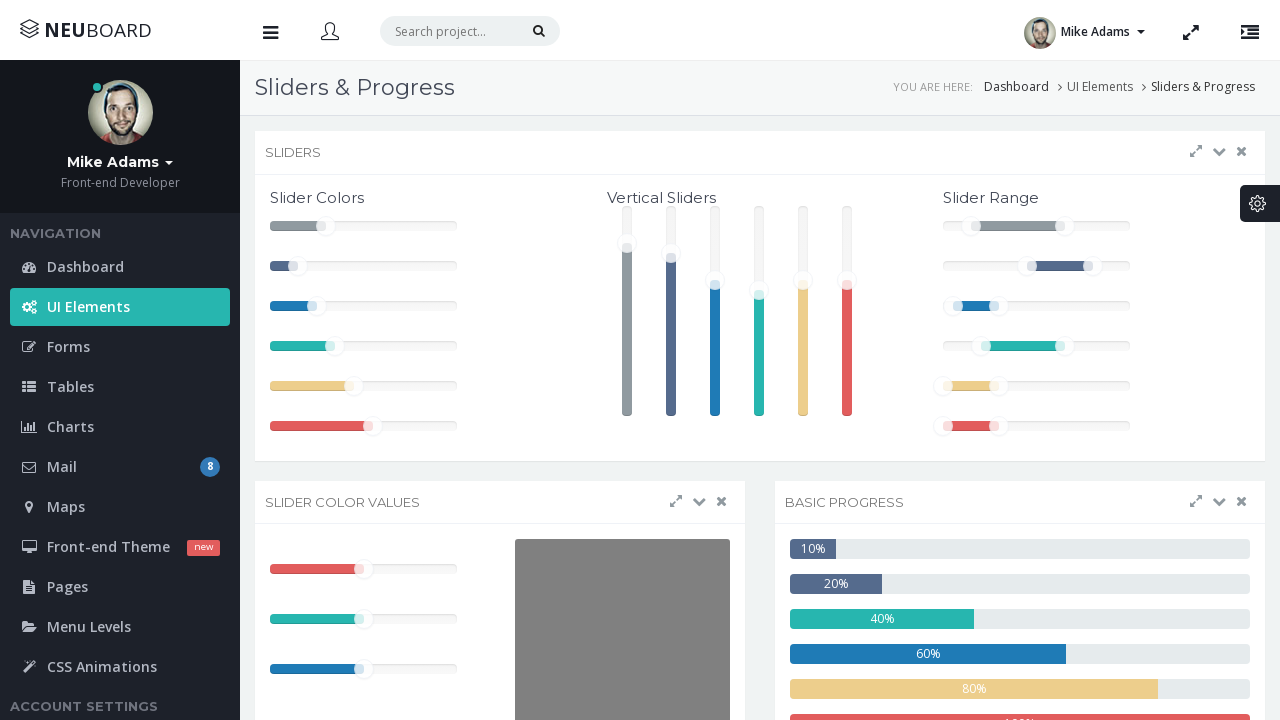

Moved slider selection to 40% width using JavaScript
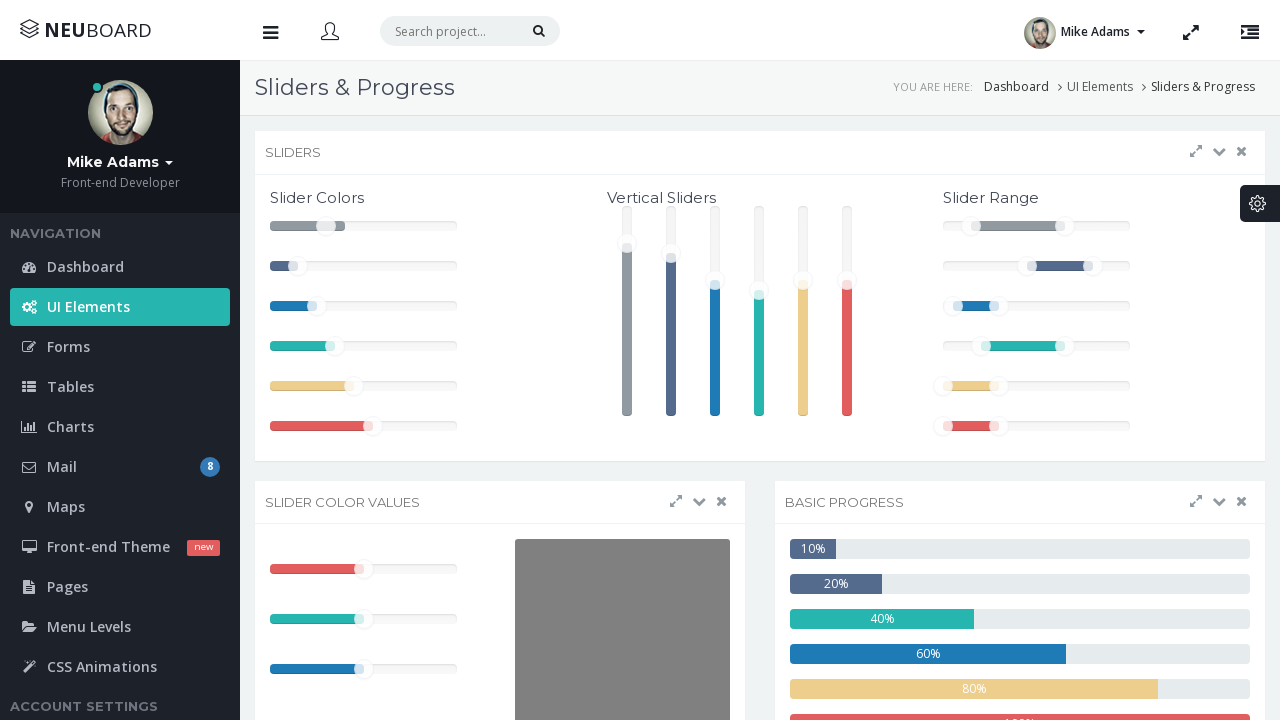

Moved slider handle to 40% position using JavaScript
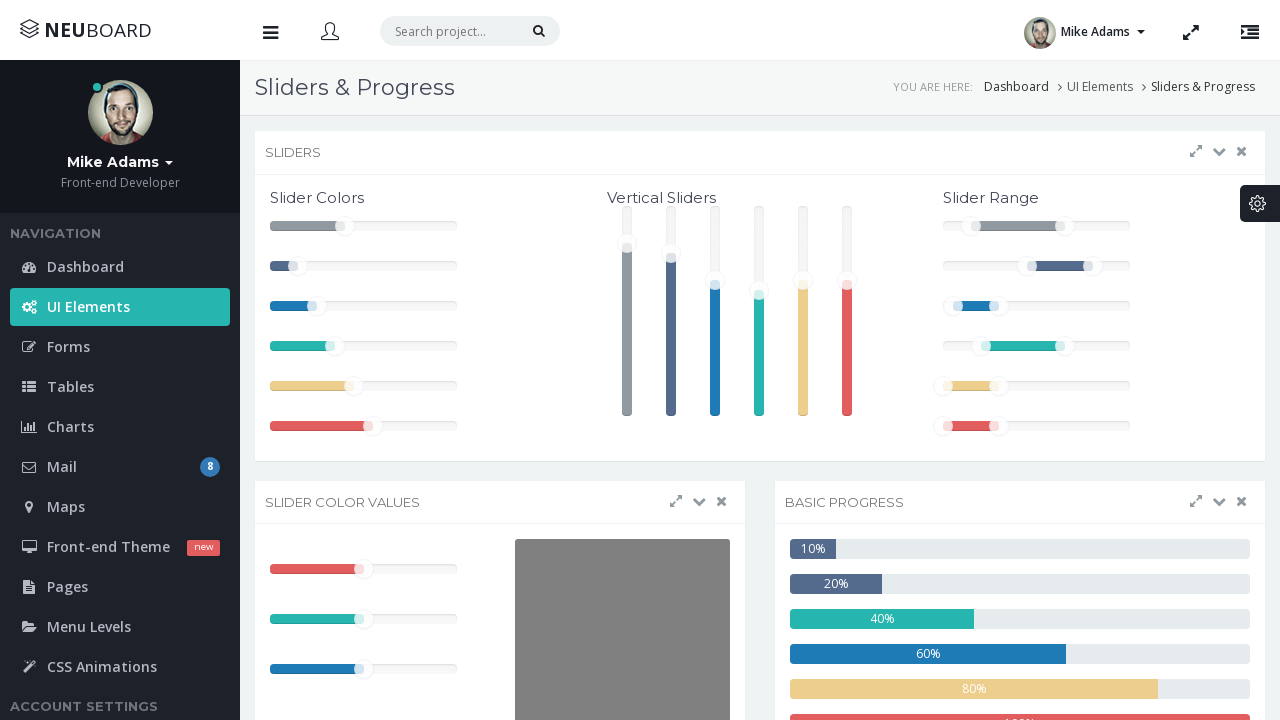

Moved slider selection to 50% width using JavaScript
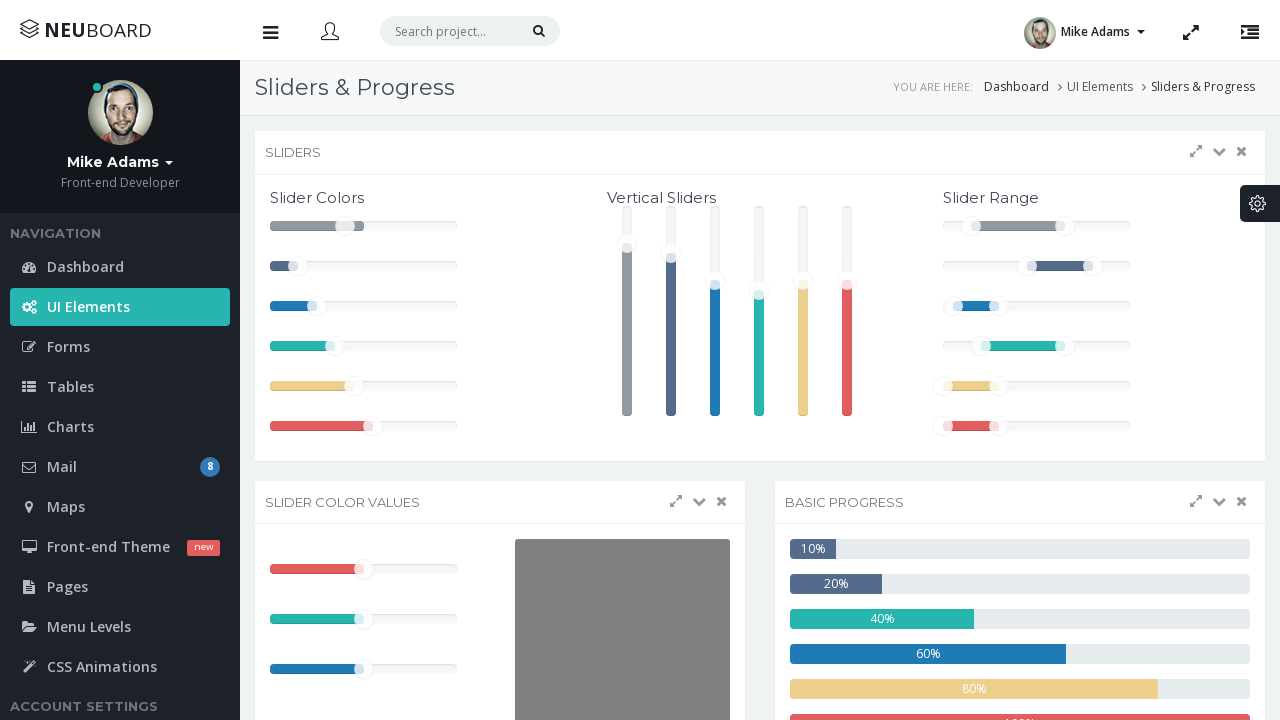

Moved slider handle to 50% position using JavaScript
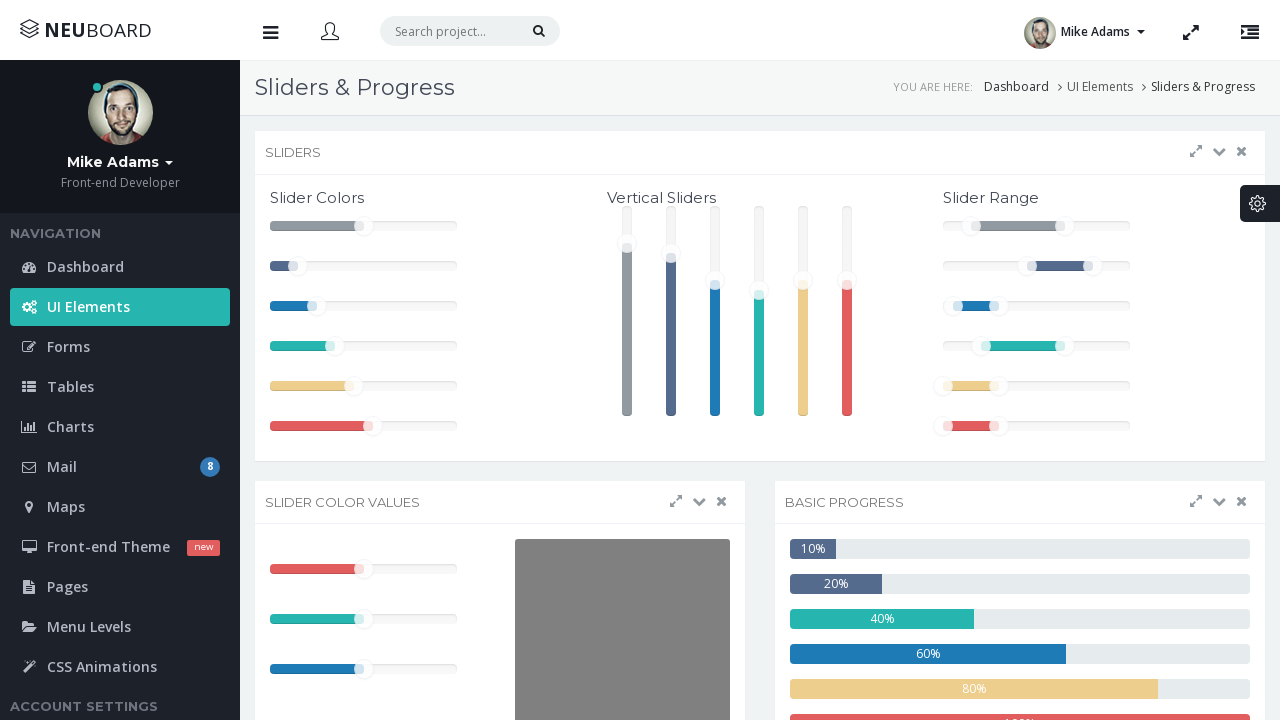

Moved slider selection to 60% width using JavaScript
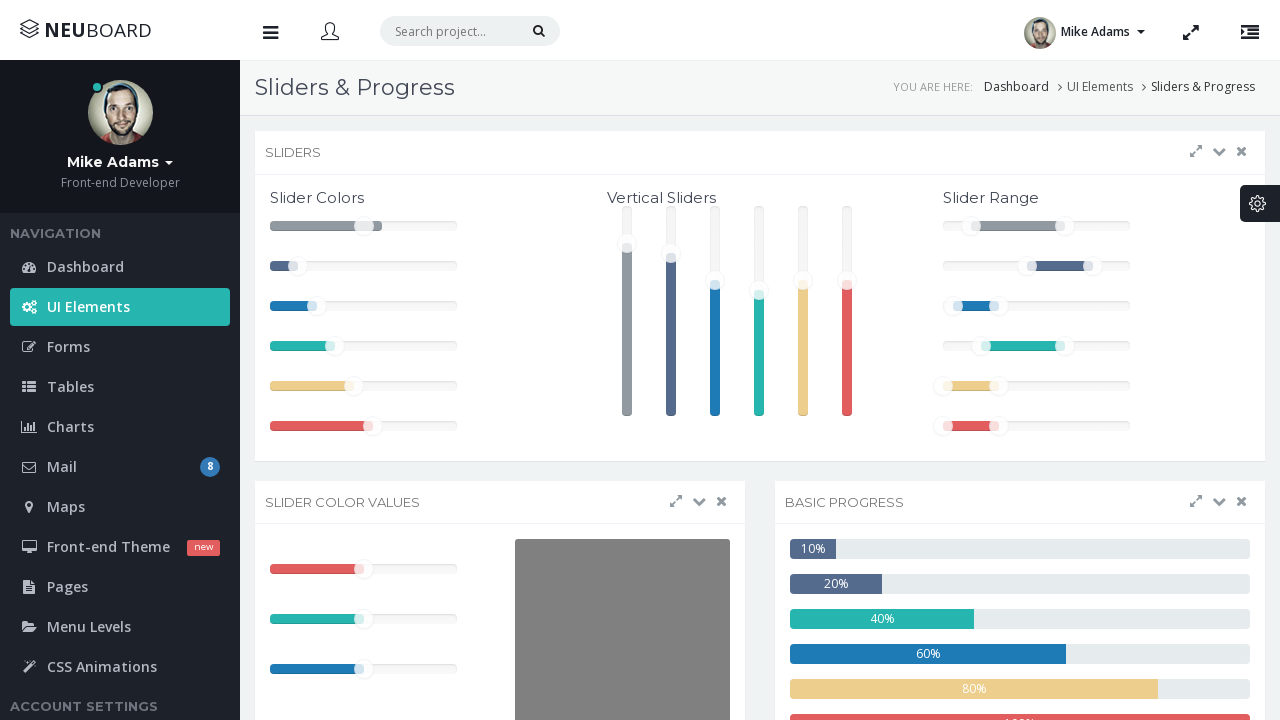

Moved slider handle to 60% position using JavaScript
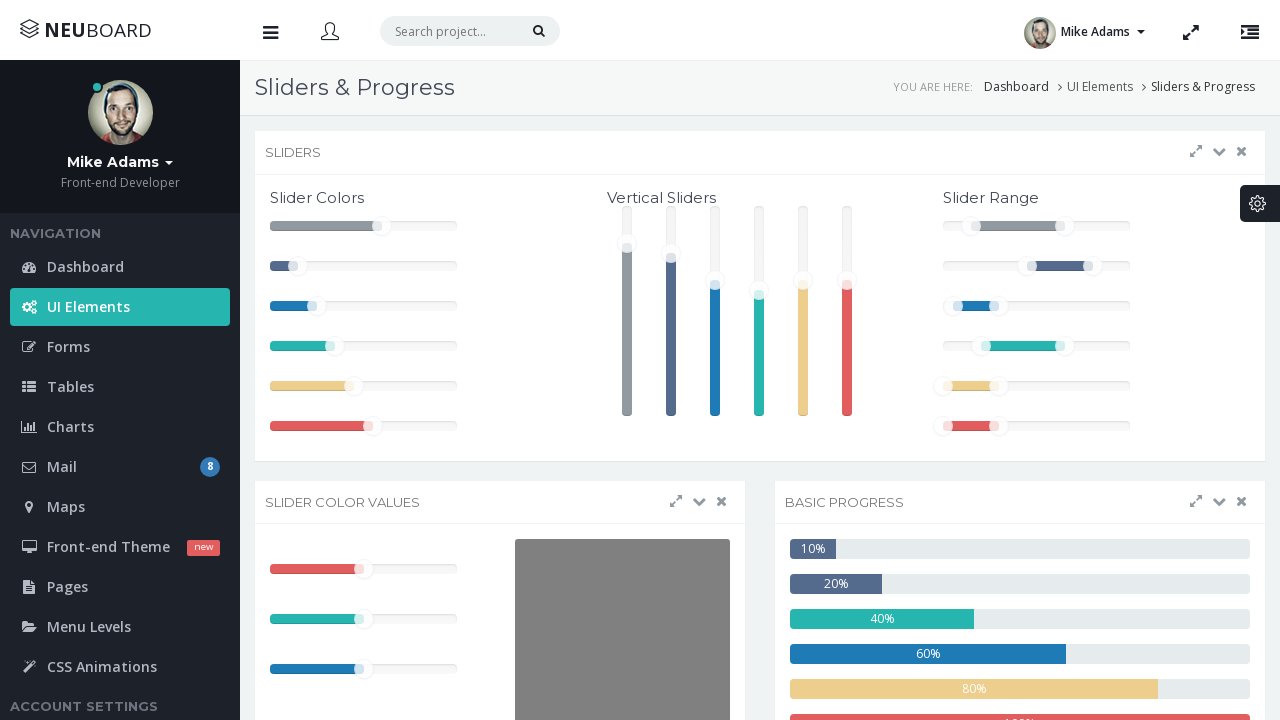

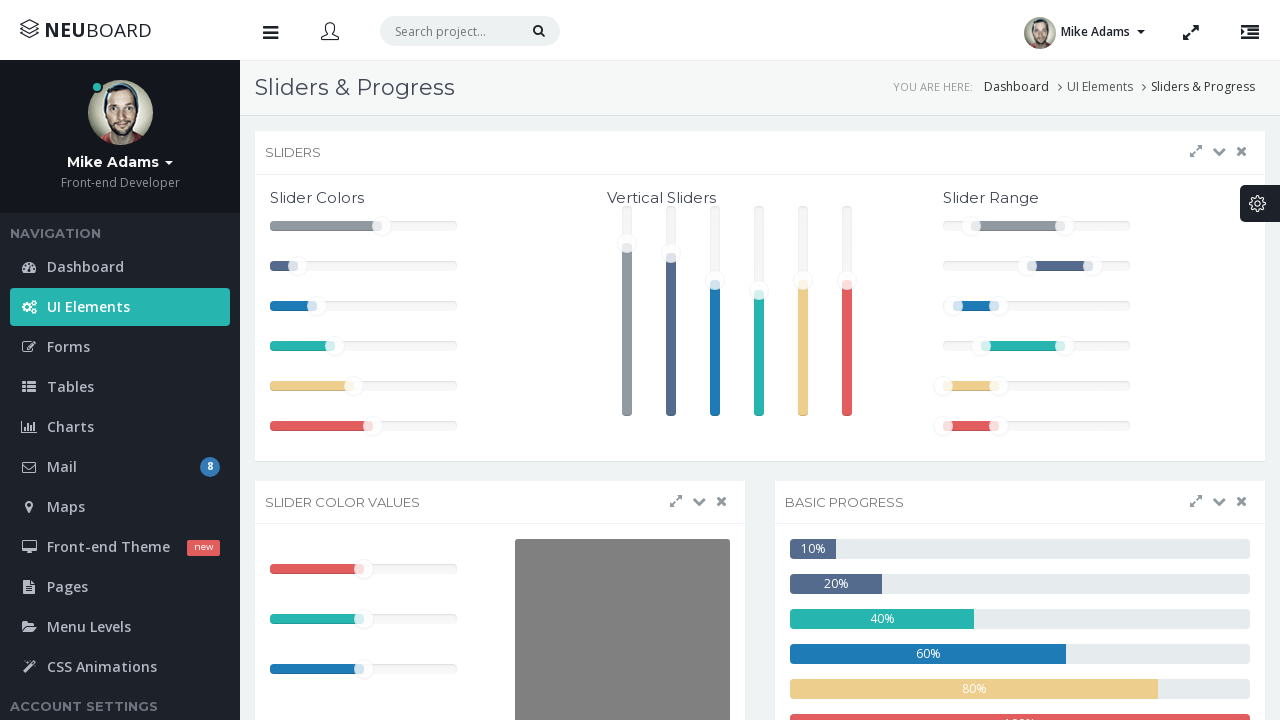